Automates playing a color blindness test game by repeatedly finding and clicking the tile with a different background color from the rest of the grid.

Starting URL: http://zzzscore.com/color/

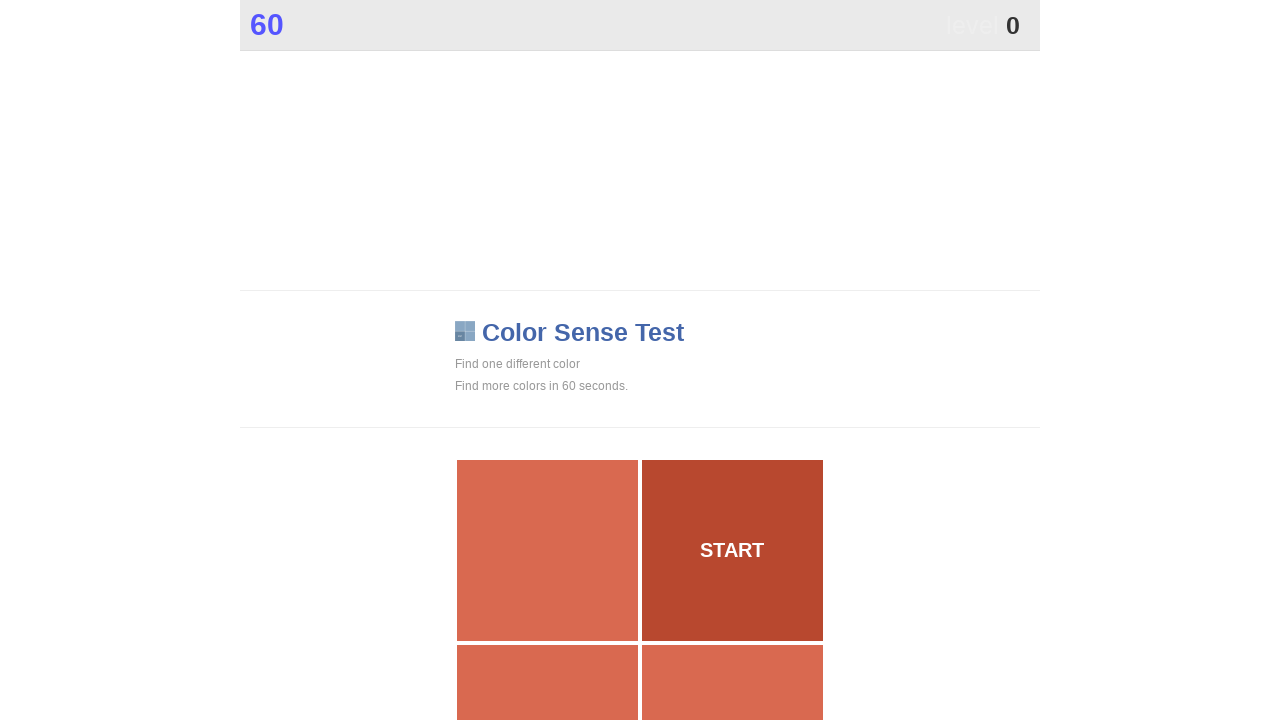

Game grid loaded and ready
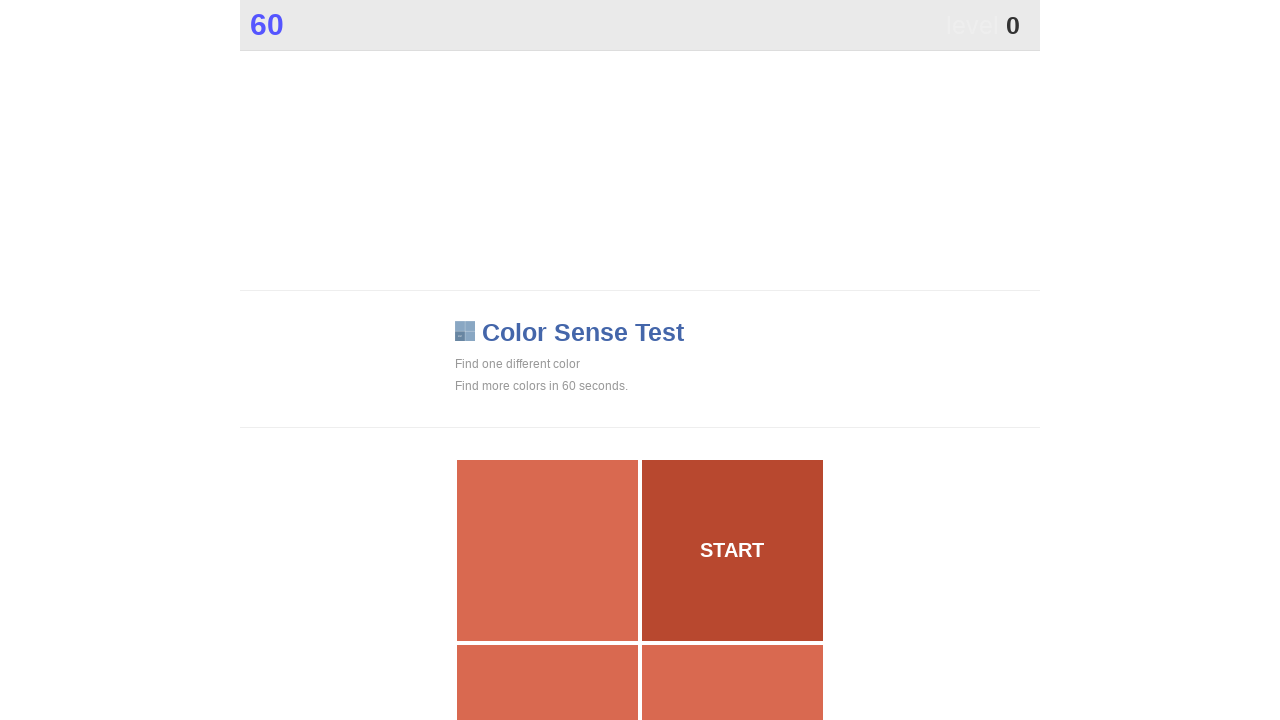

Clicked tile with different background color at (732, 550) on xpath=//*[@id="grid"]/div >> nth=1
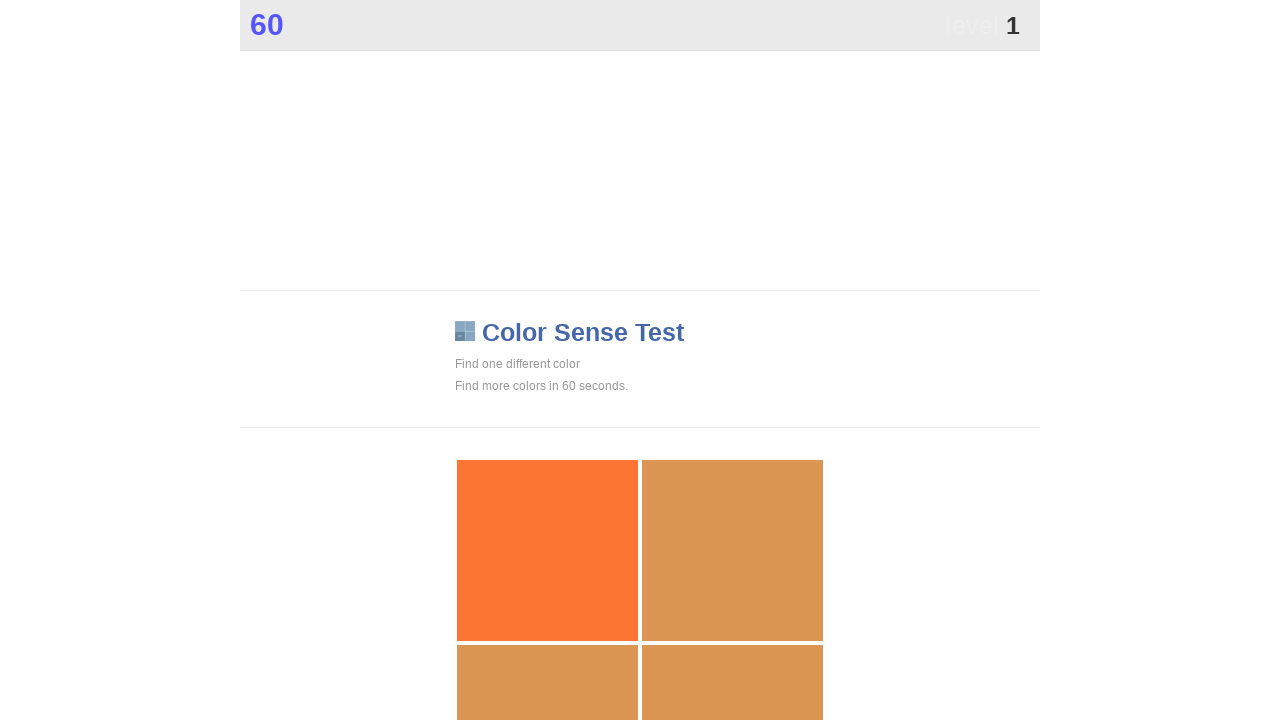

Waited for game to update after click
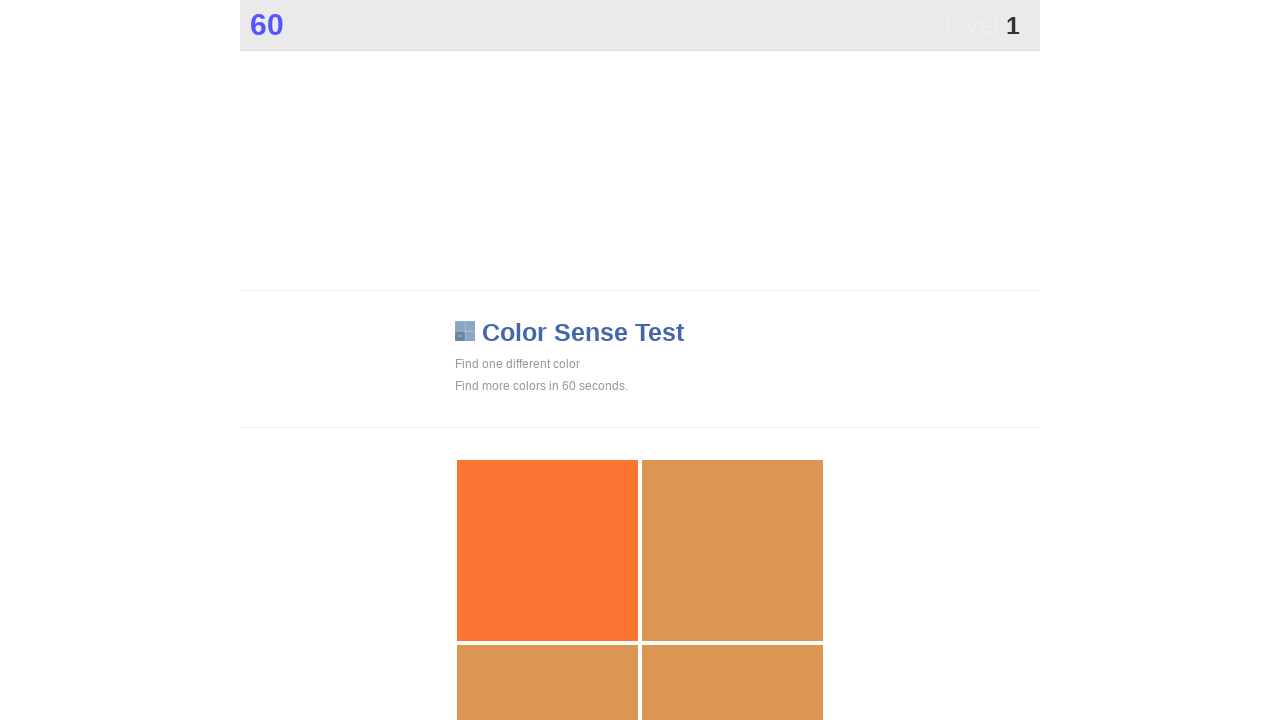

Clicked tile with different background color at (547, 550) on xpath=//*[@id="grid"]/div >> nth=0
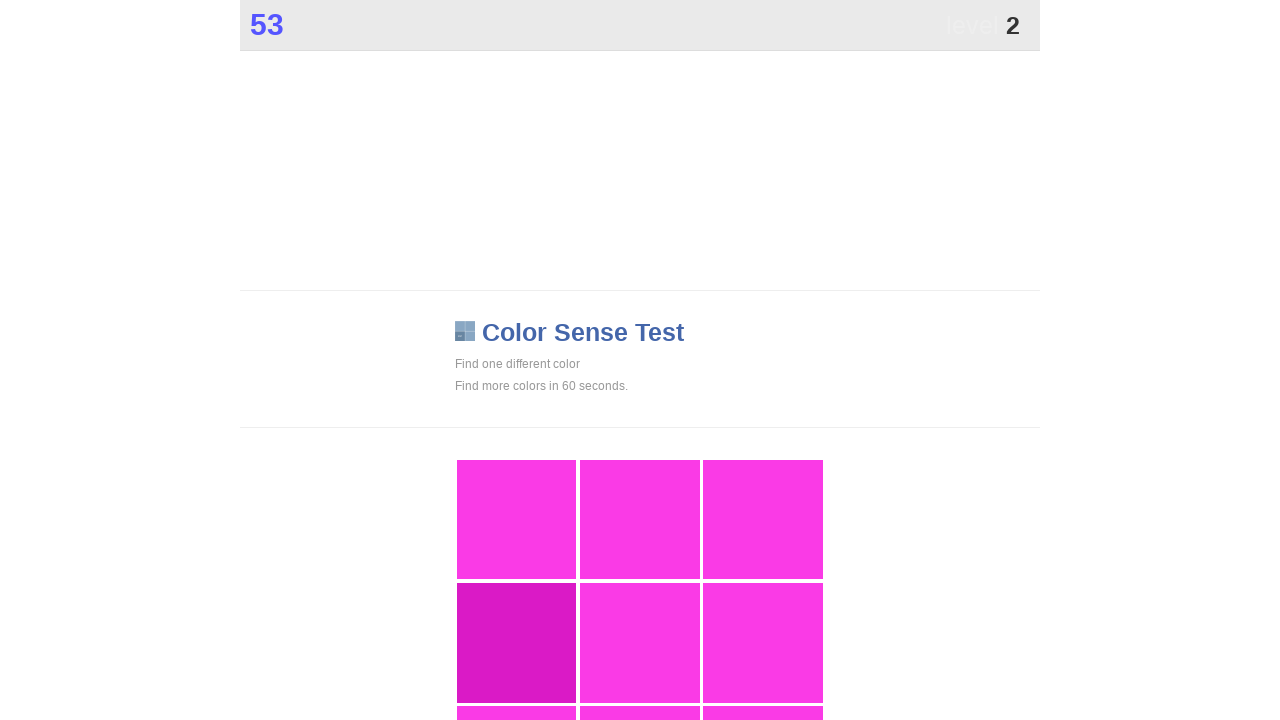

Waited for game to update after click
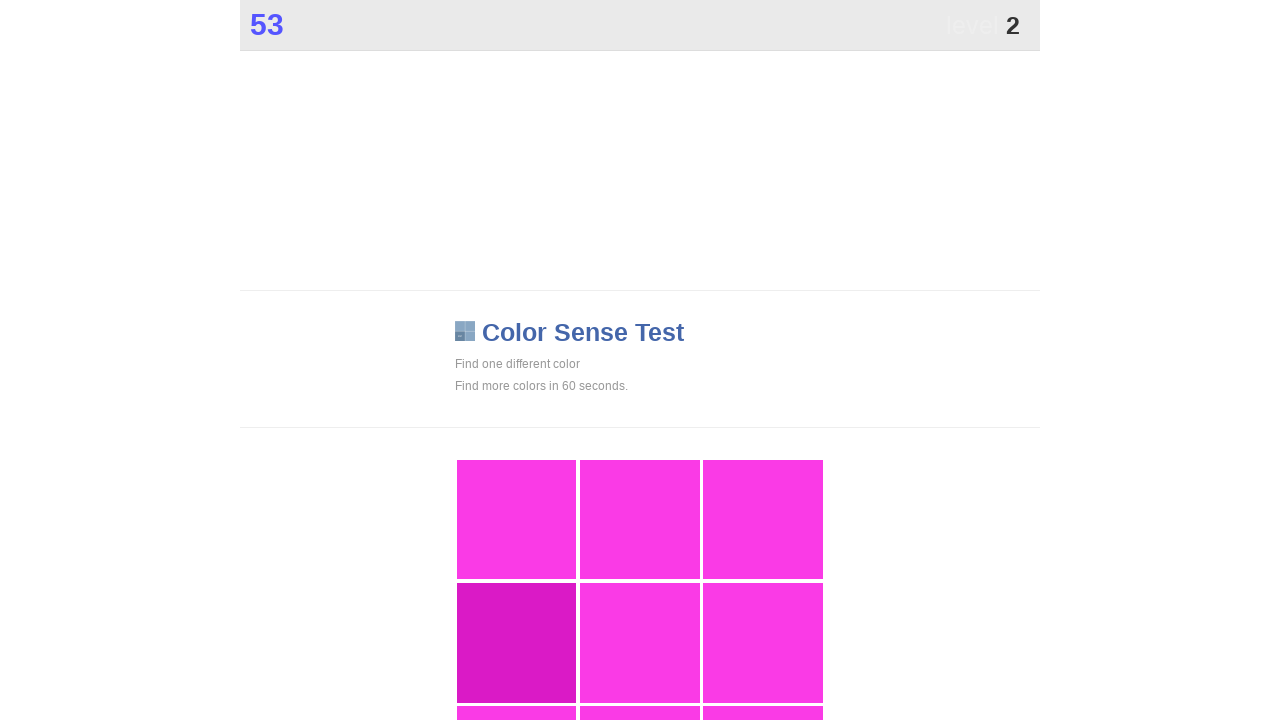

Clicked tile with different background color at (517, 643) on xpath=//*[@id="grid"]/div >> nth=3
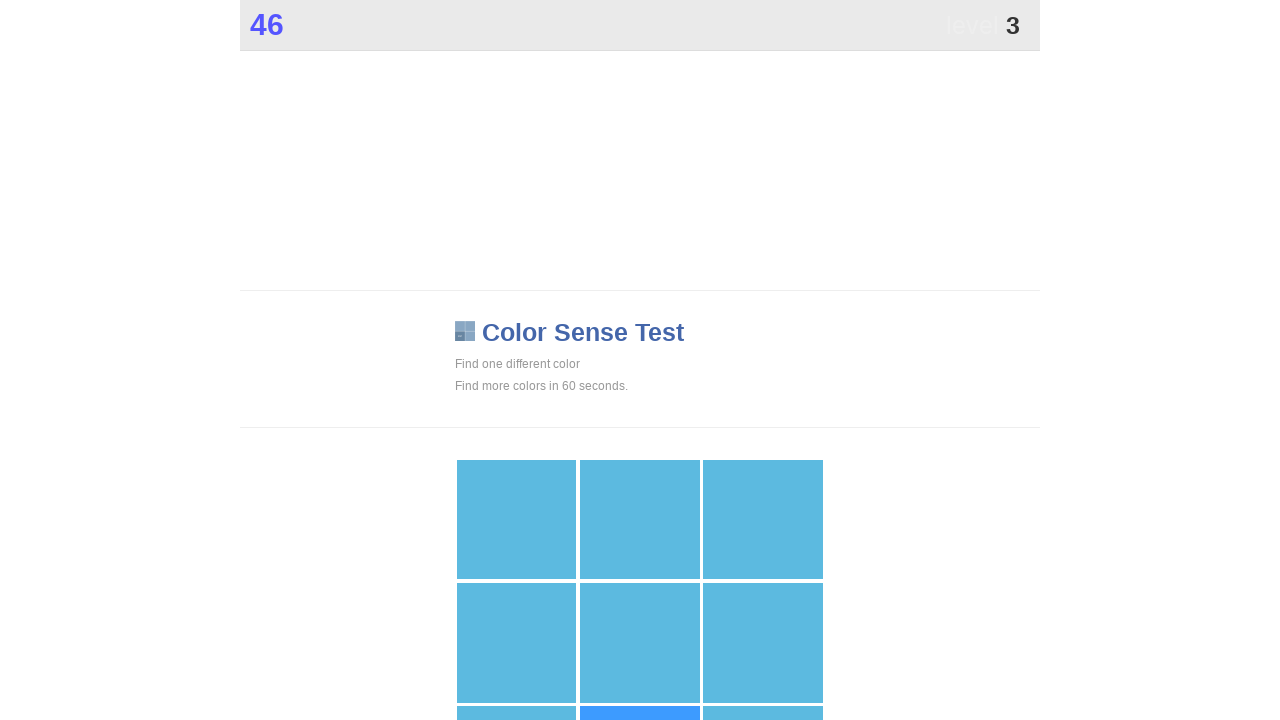

Waited for game to update after click
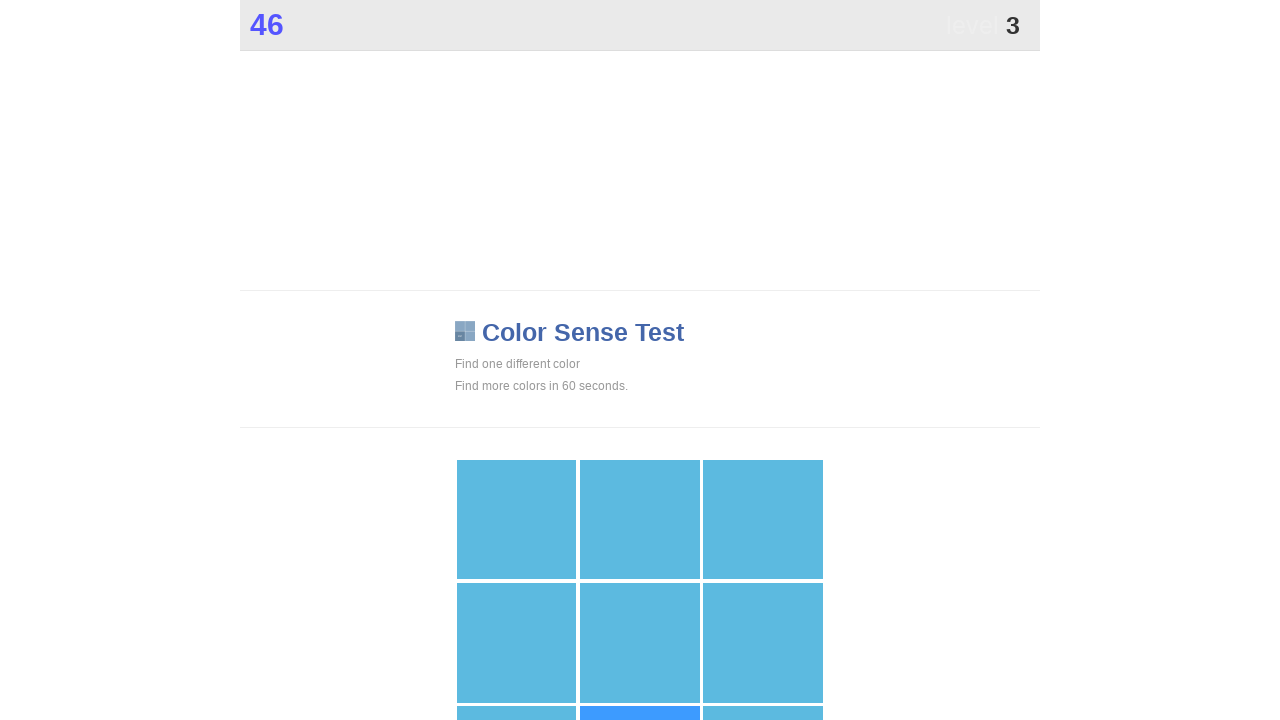

Clicked tile with different background color at (640, 661) on xpath=//*[@id="grid"]/div >> nth=7
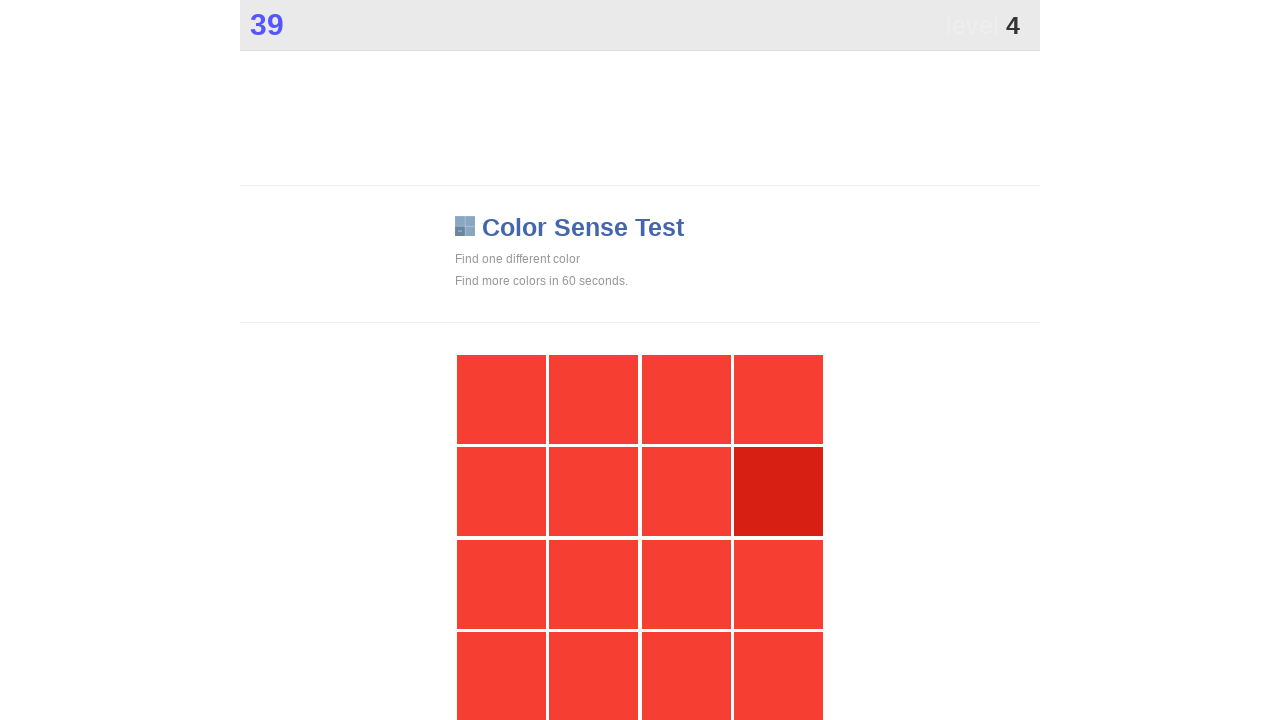

Waited for game to update after click
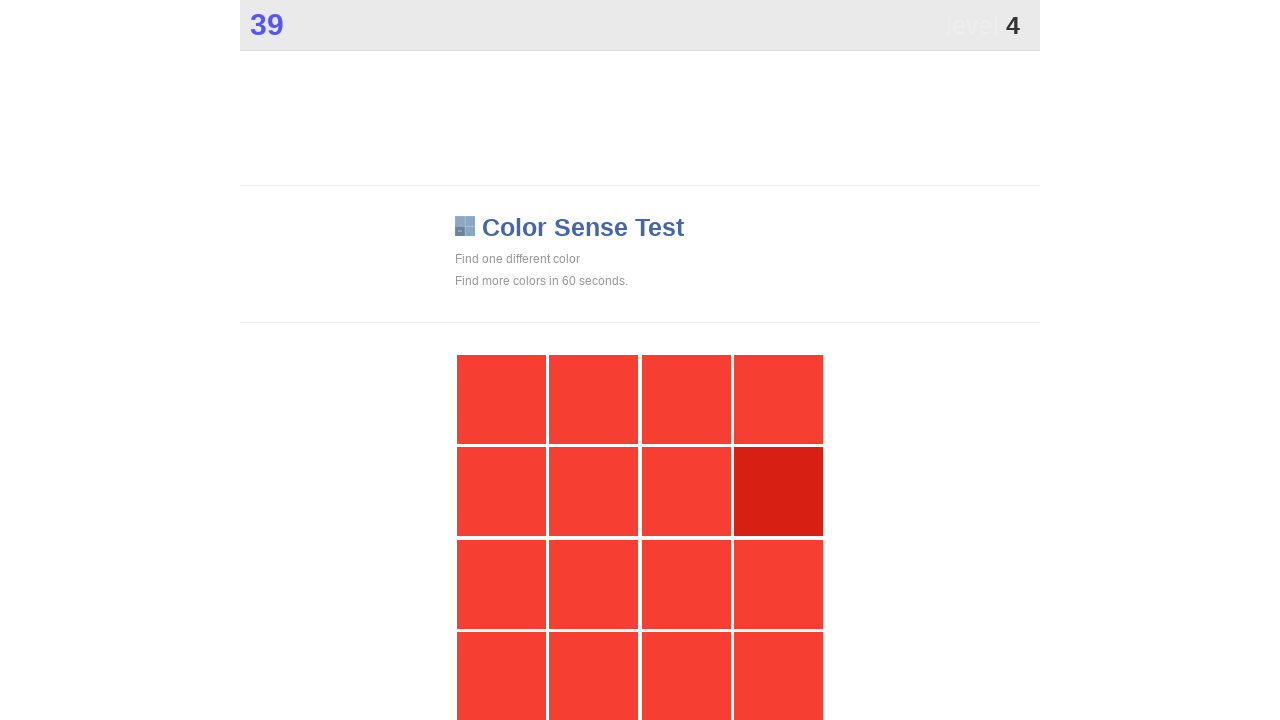

Clicked tile with different background color at (779, 492) on xpath=//*[@id="grid"]/div >> nth=7
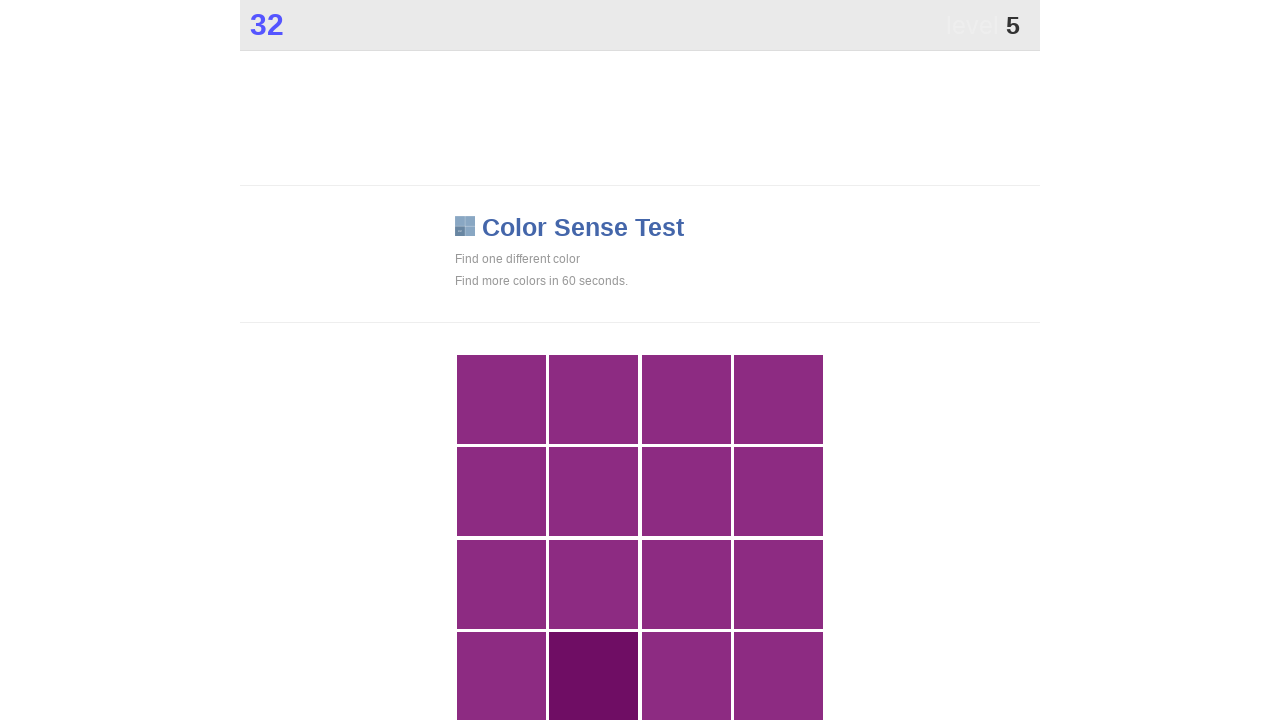

Waited for game to update after click
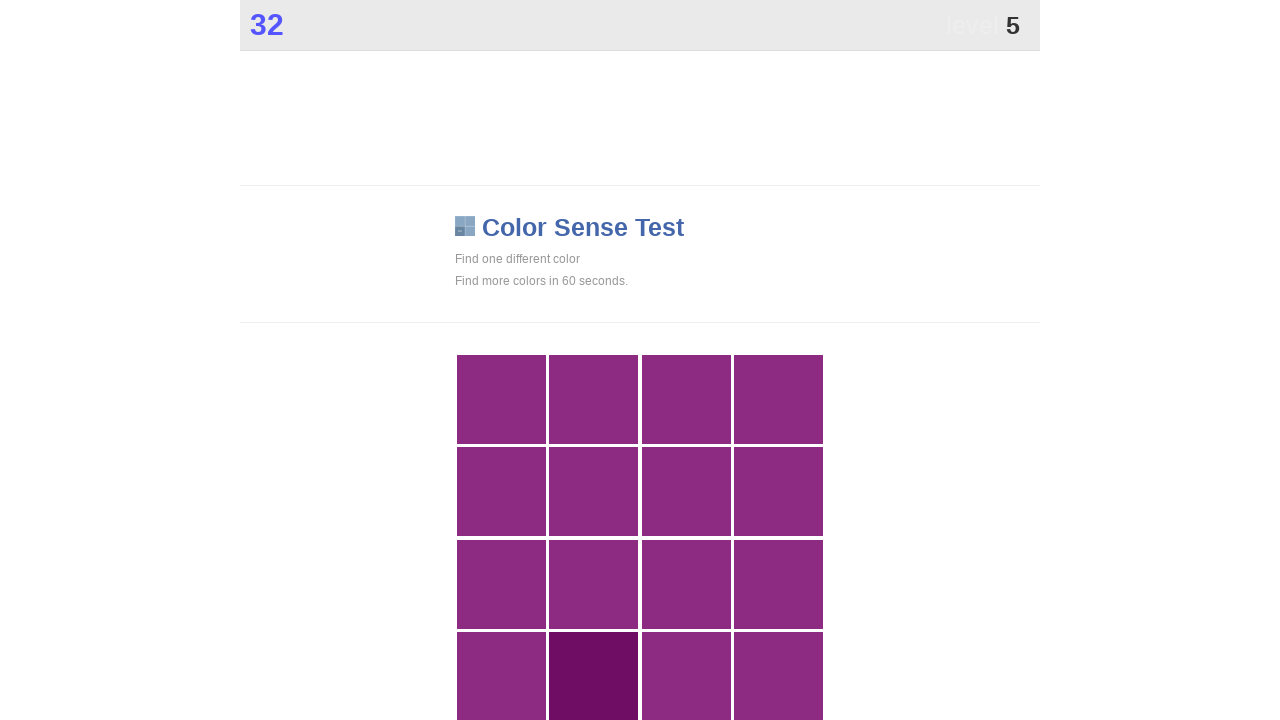

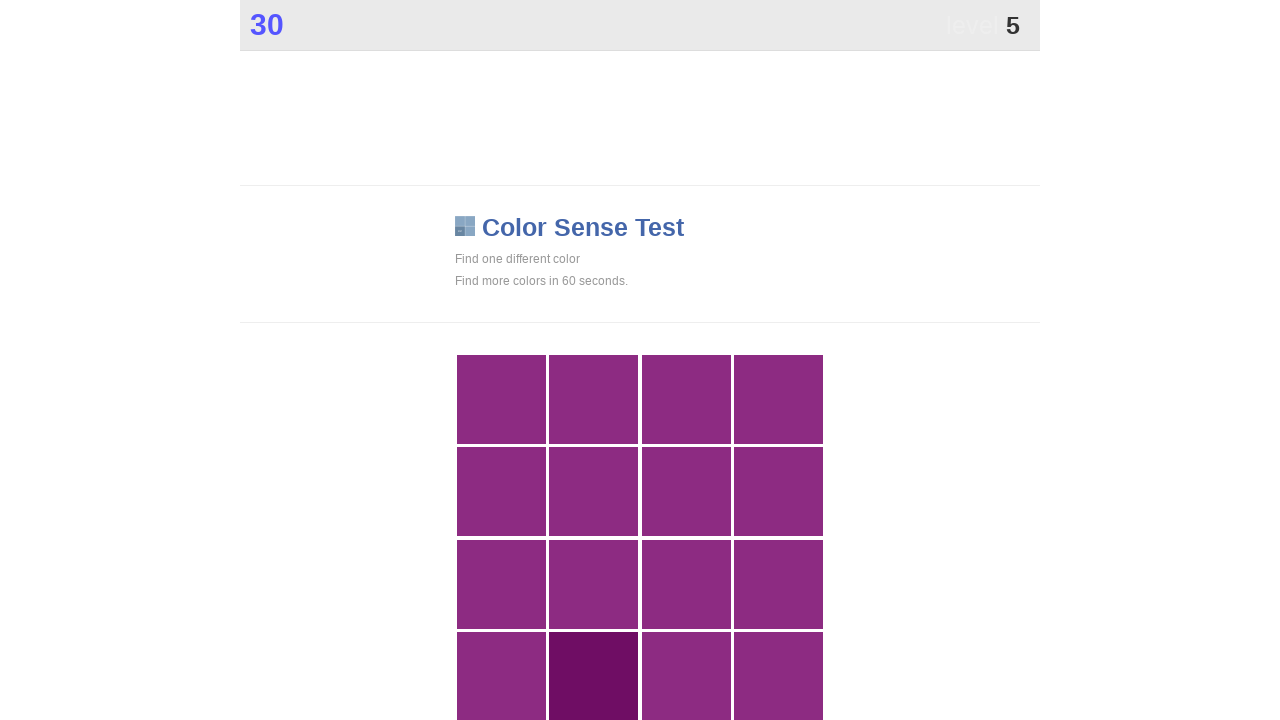